Tests clicking on the HTTP status code 100 cat image on http.cat, verifies the detail page shows "100 Continue" in the heading, then navigates back to the home page.

Starting URL: https://http.cat/

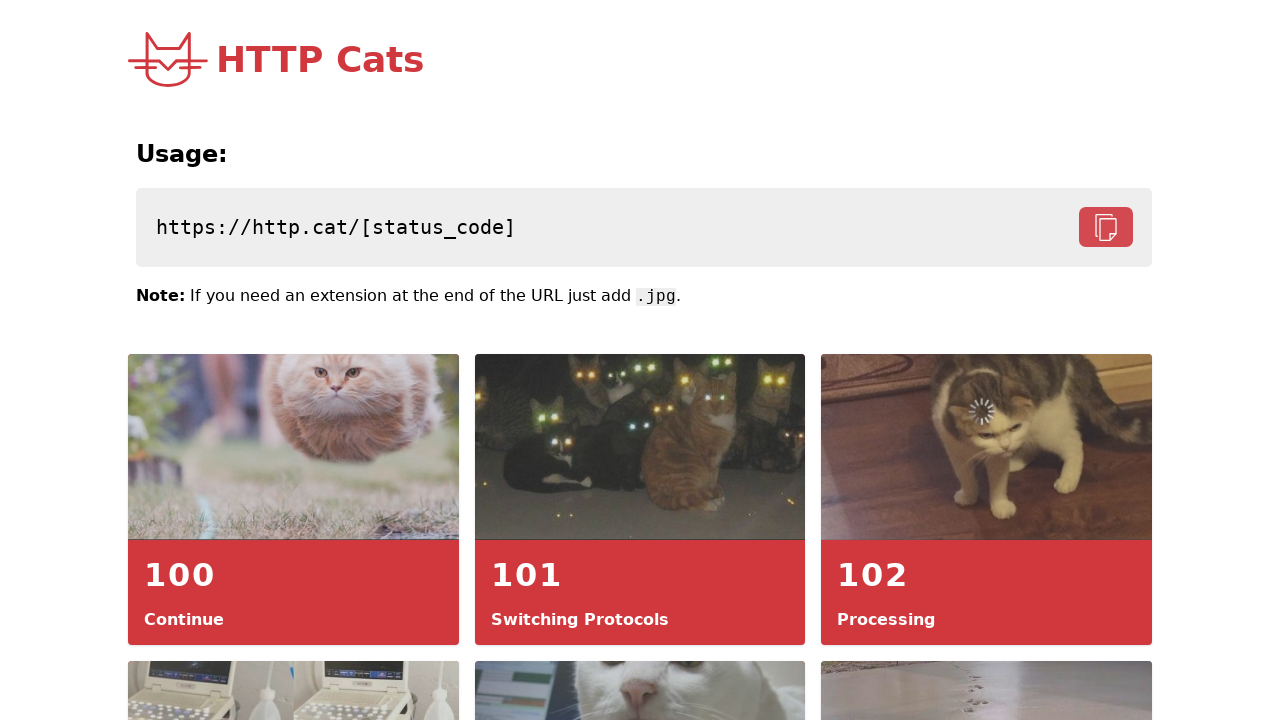

Clicked on the HTTP status code 100 cat image at (293, 500) on a[href='/100'], img[alt*='100'], a:has-text('100')
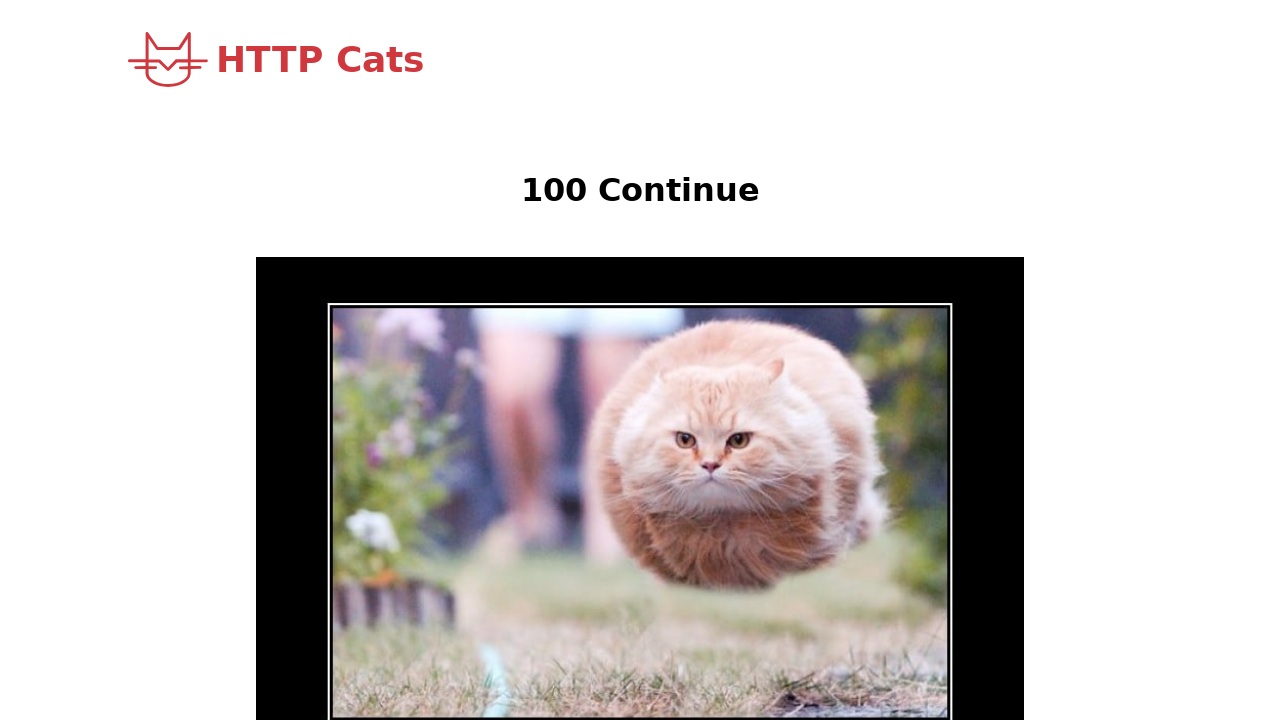

Waited for h1 heading element to load
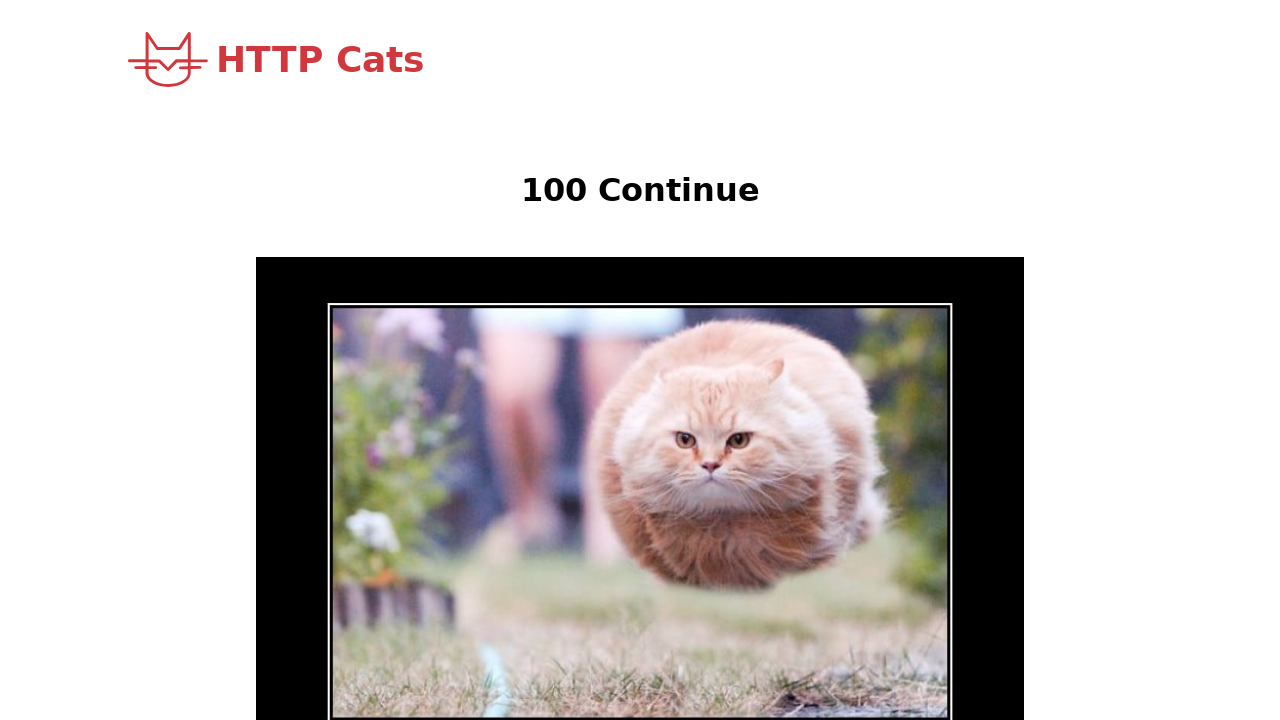

Retrieved h1 heading text content
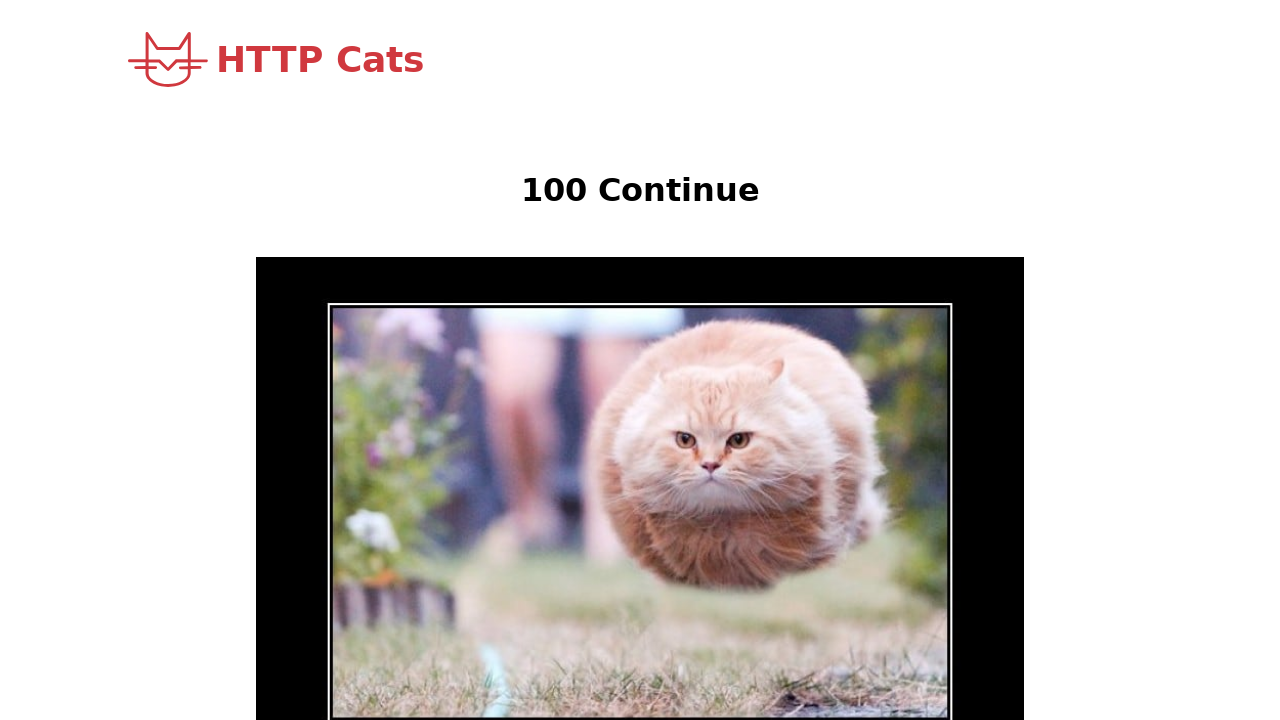

Verified h1 heading contains '100 Continue'
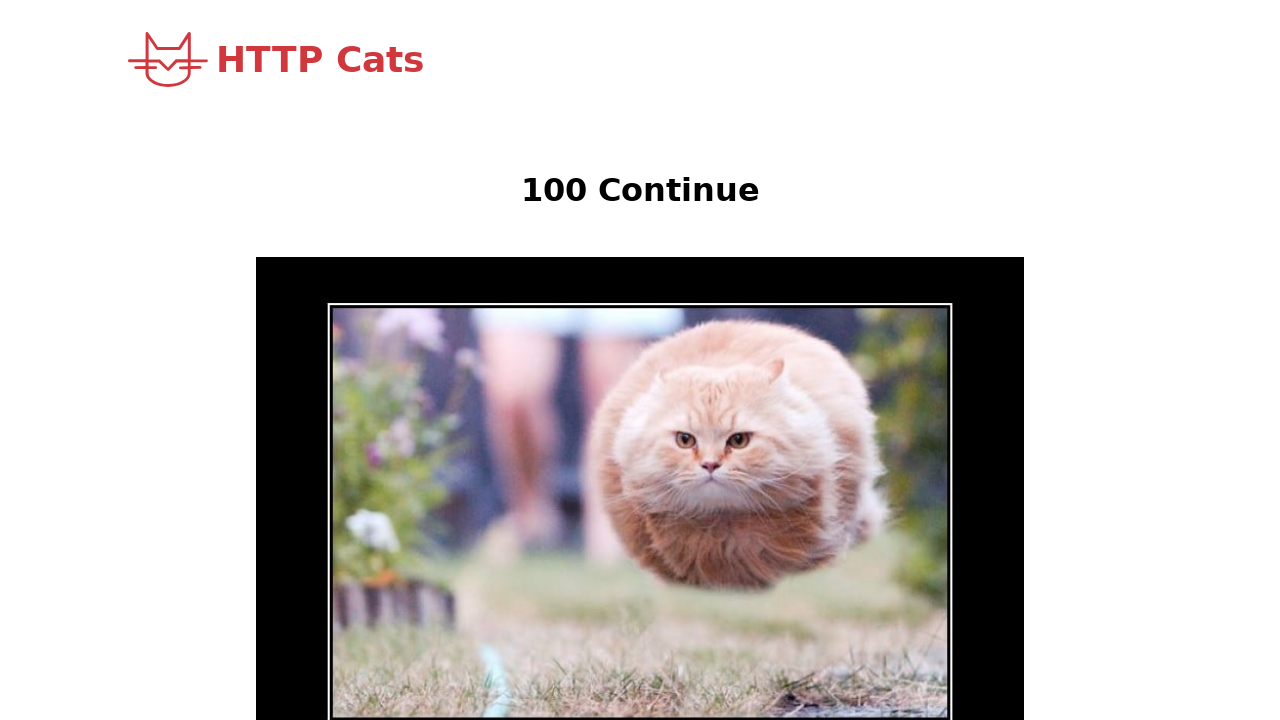

Clicked Home link to navigate back to main page at (276, 60) on a:has-text('Home'), a[href='/']
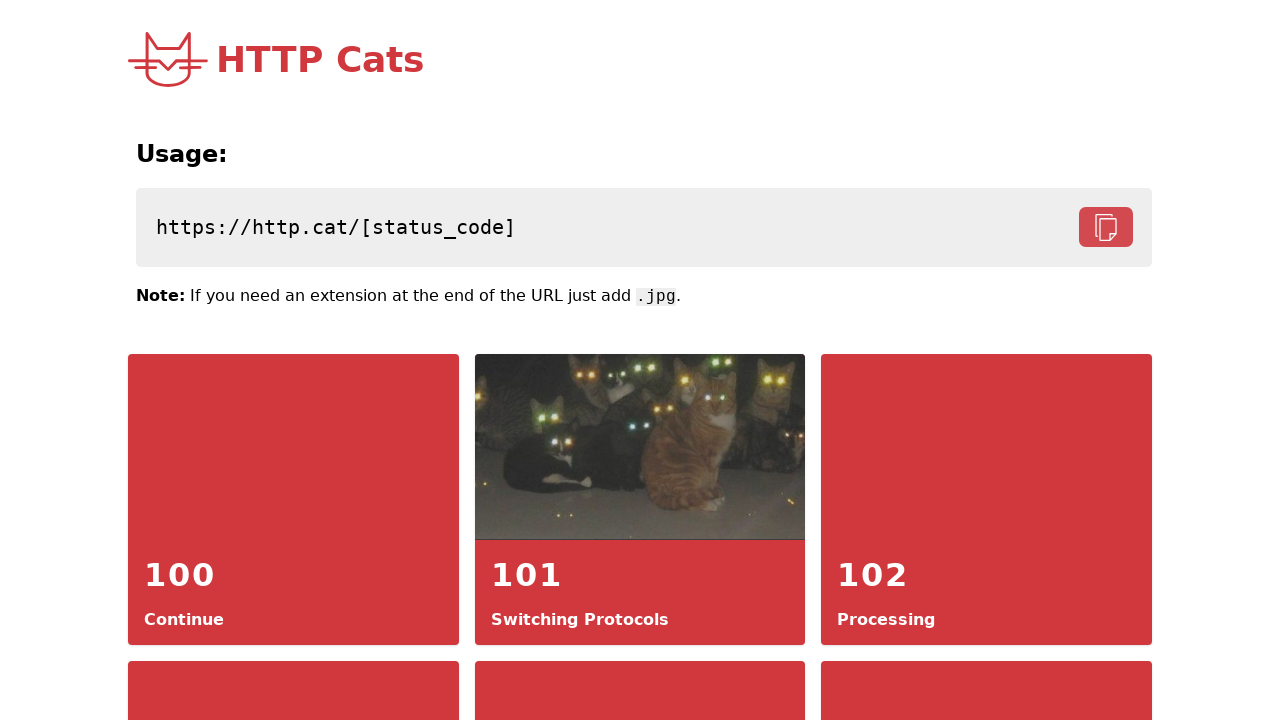

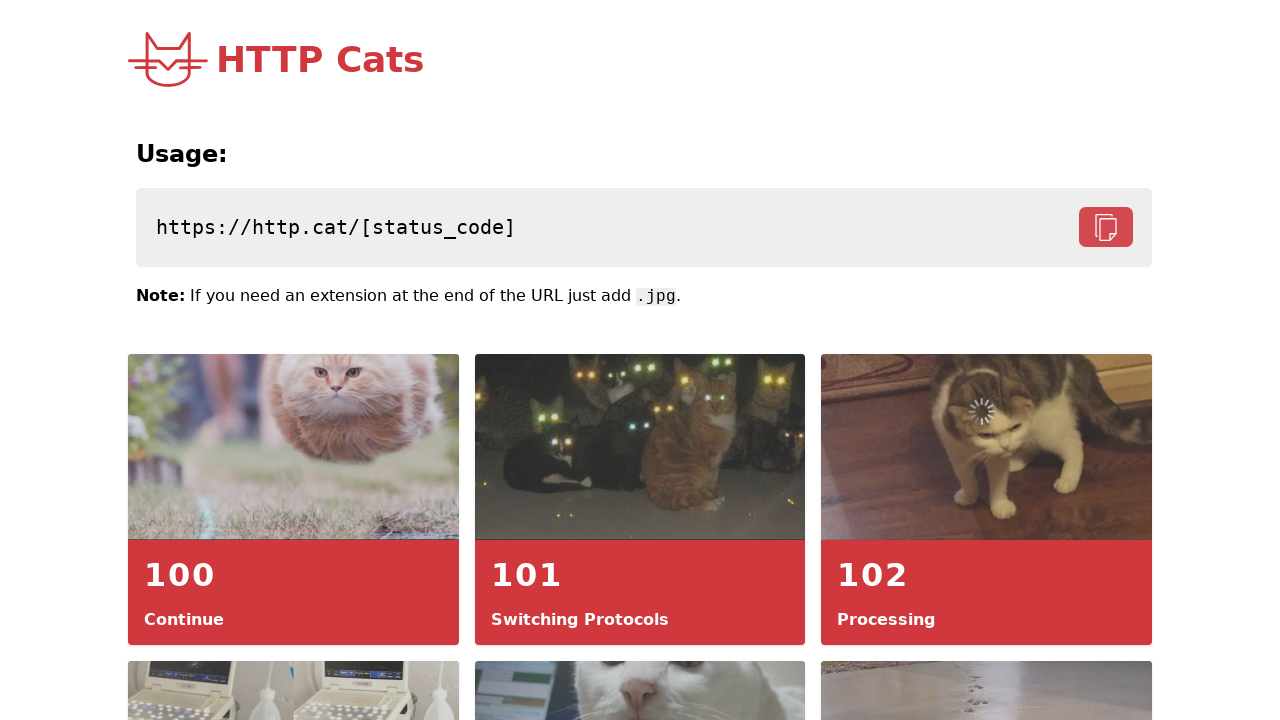